Fills out a training enrollment form with user details including name, email, phone, country, city and message, then submits it

Starting URL: https://www.toolsqa.com/selenium-training/

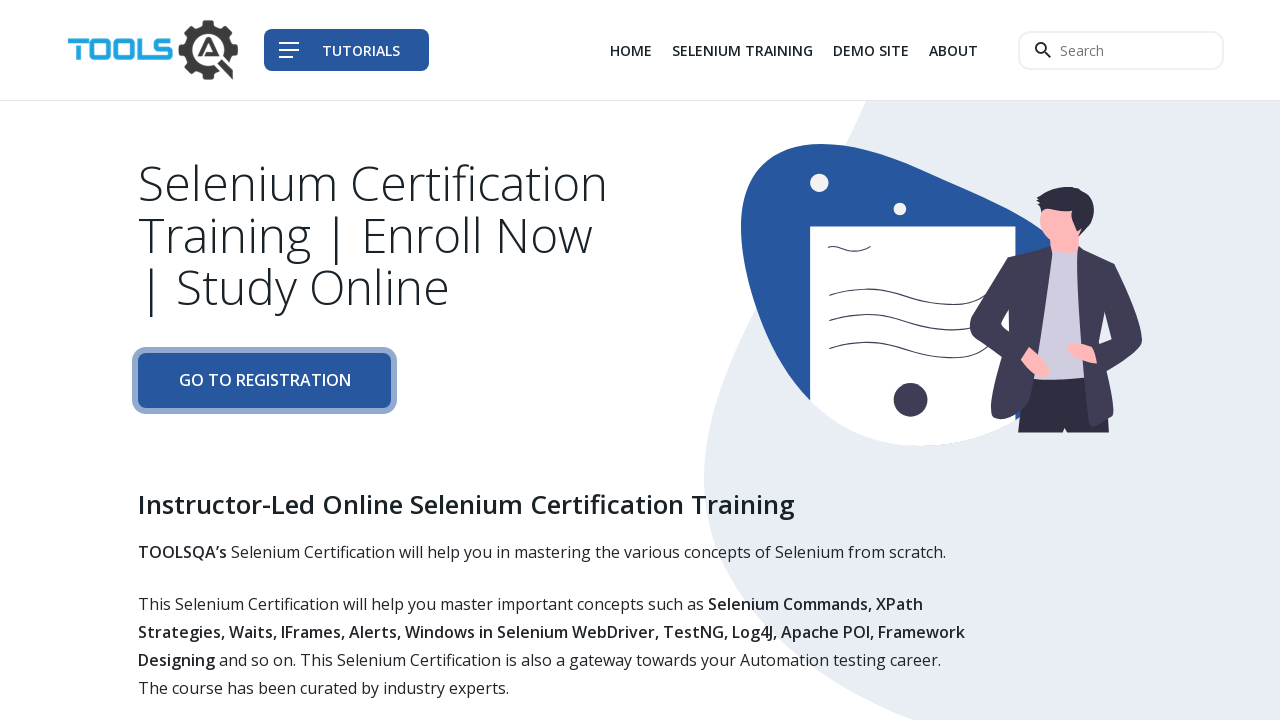

Clicked on enrollment form link at (264, 381) on a[href='#enroll-form']:nth-child(2)
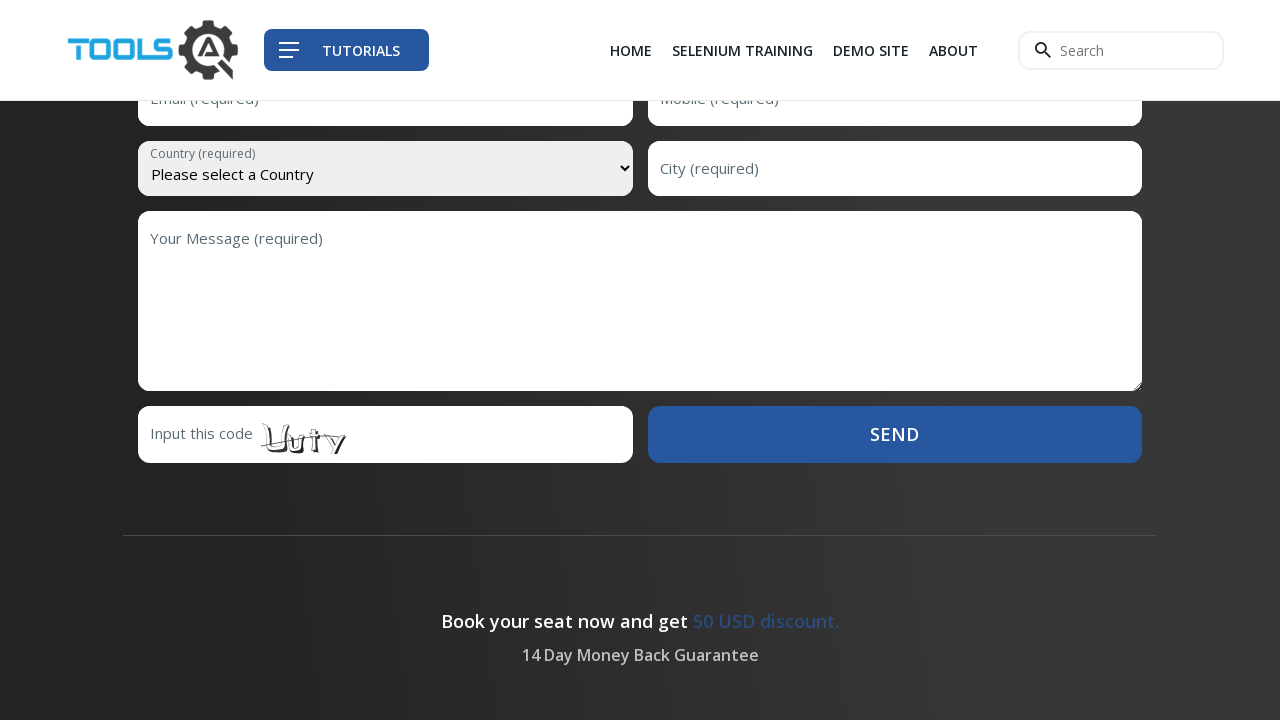

Filled first name field with 'John' on input[name='firstName']
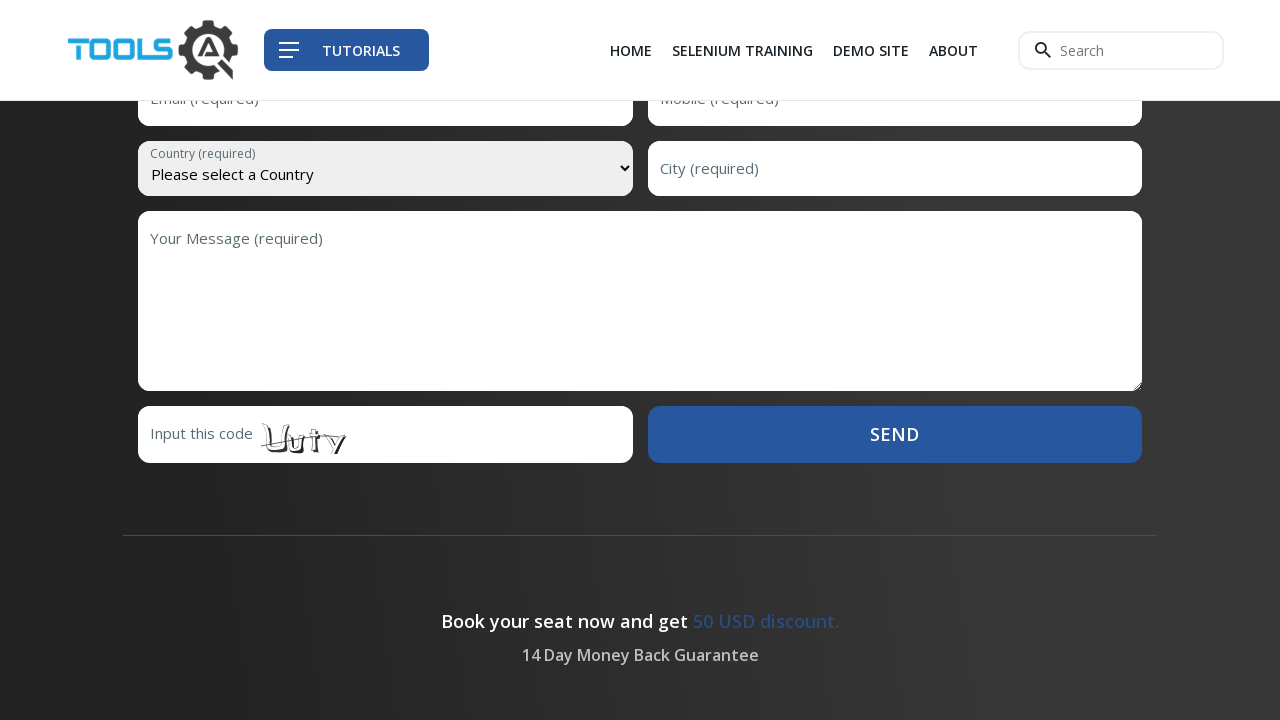

Filled last name field with 'Smith' on input[name='lastName']
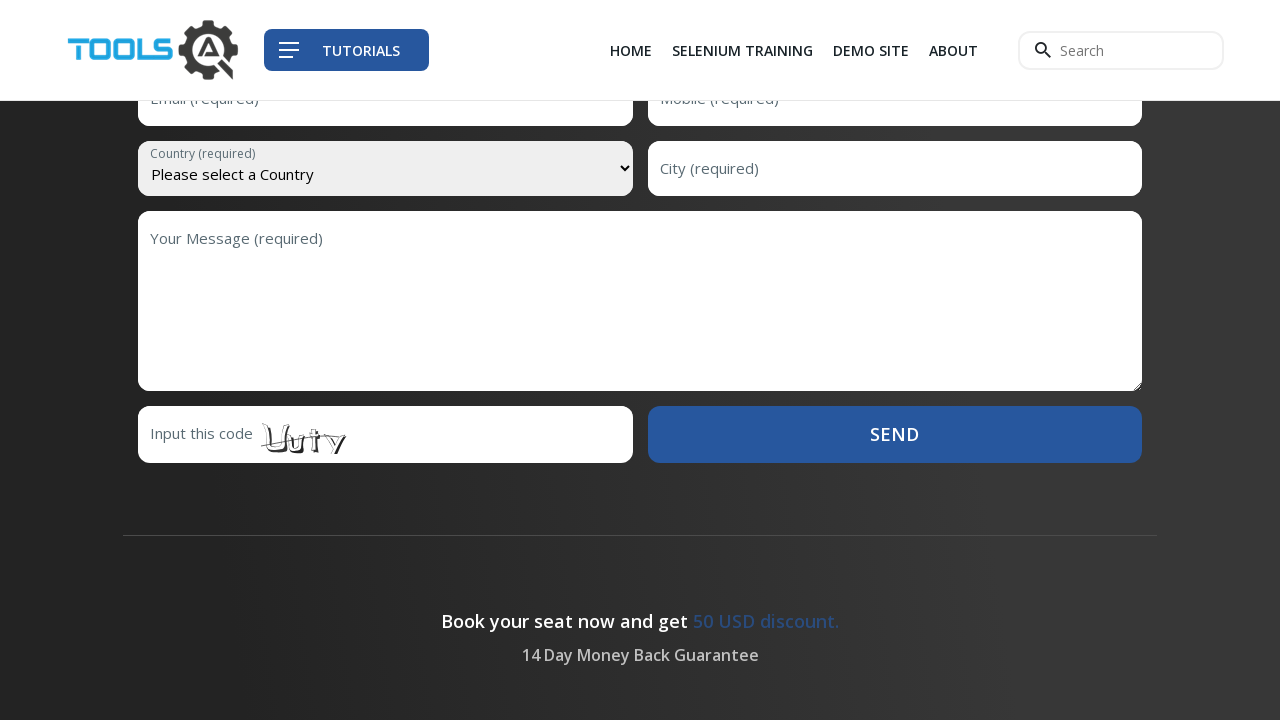

Filled email field with 'john.smith@example.com' on input#email
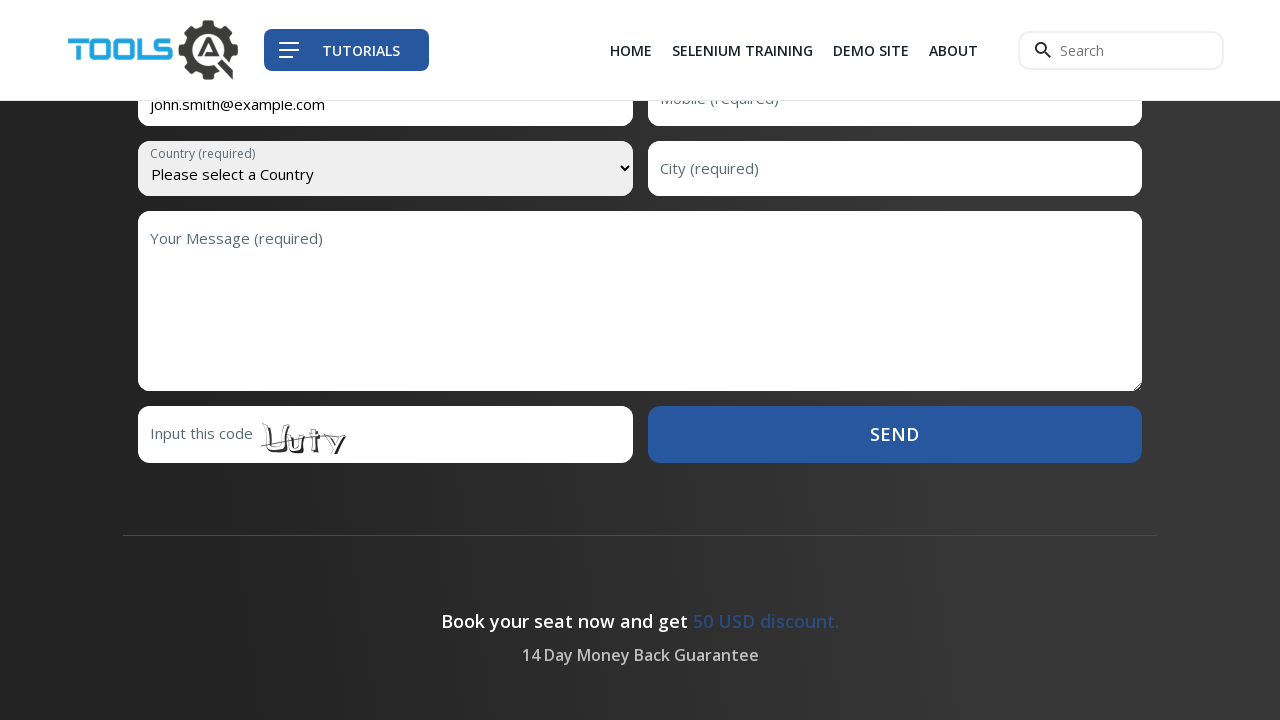

Filled mobile number field with '5551234567' on input#mobile
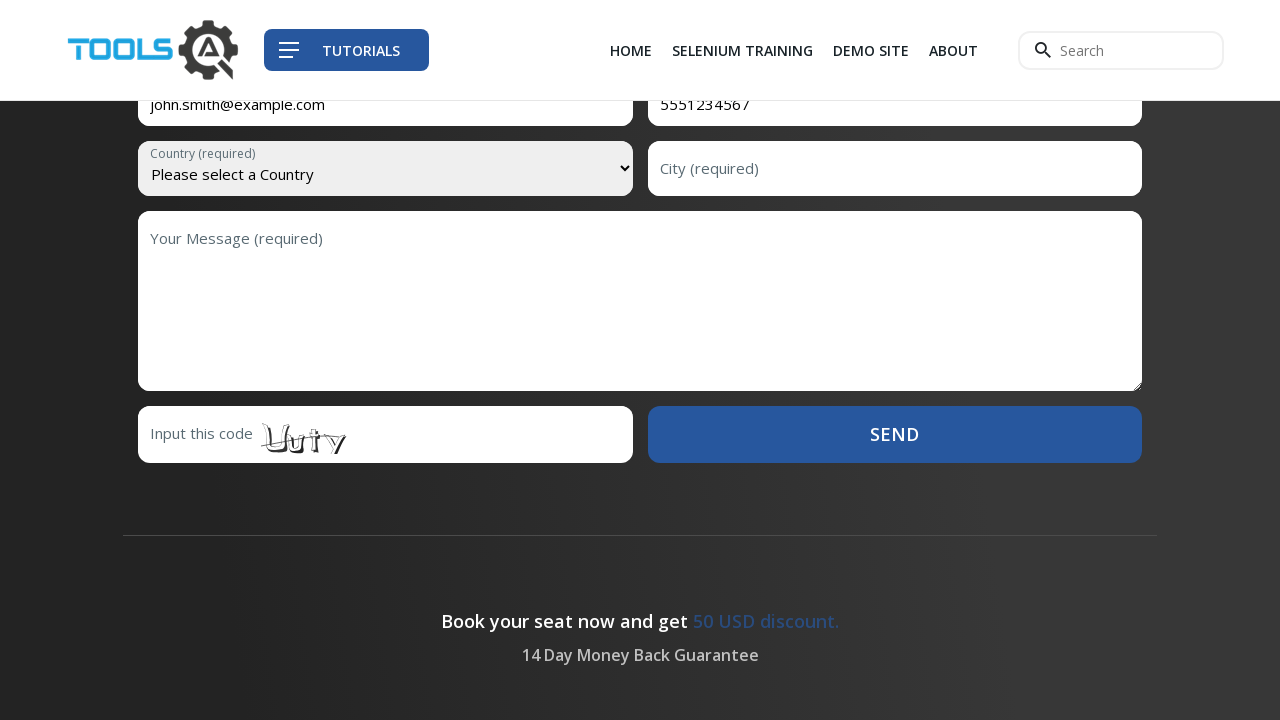

Selected 'Albania' from country dropdown on select#country
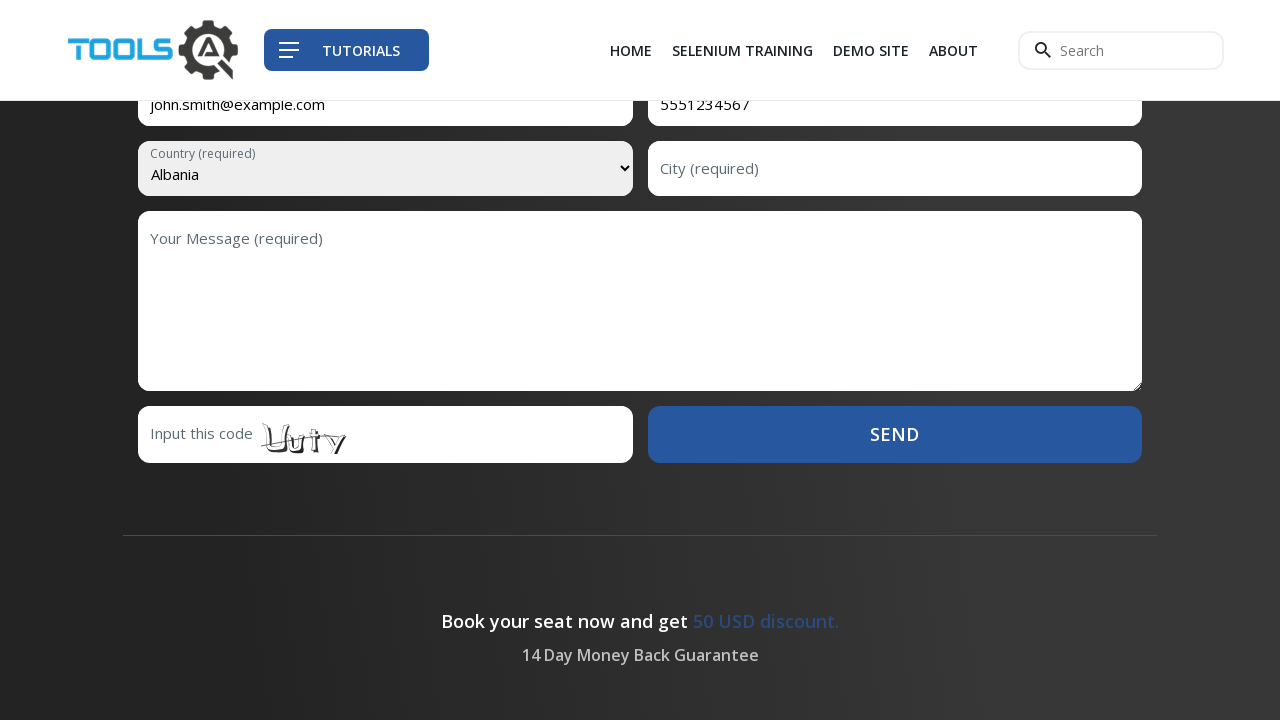

Filled city field with 'Tirana' on input#city
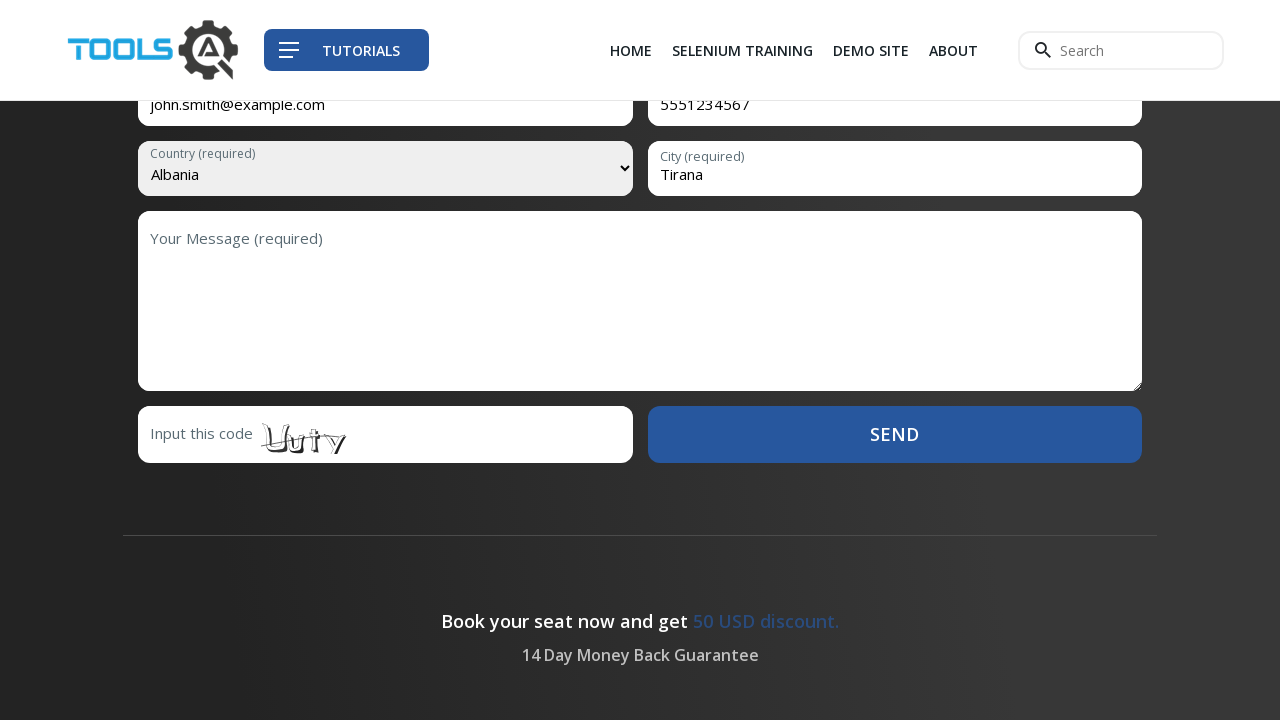

Filled message textarea with 'I am interested in learning Selenium automation' on textarea#message
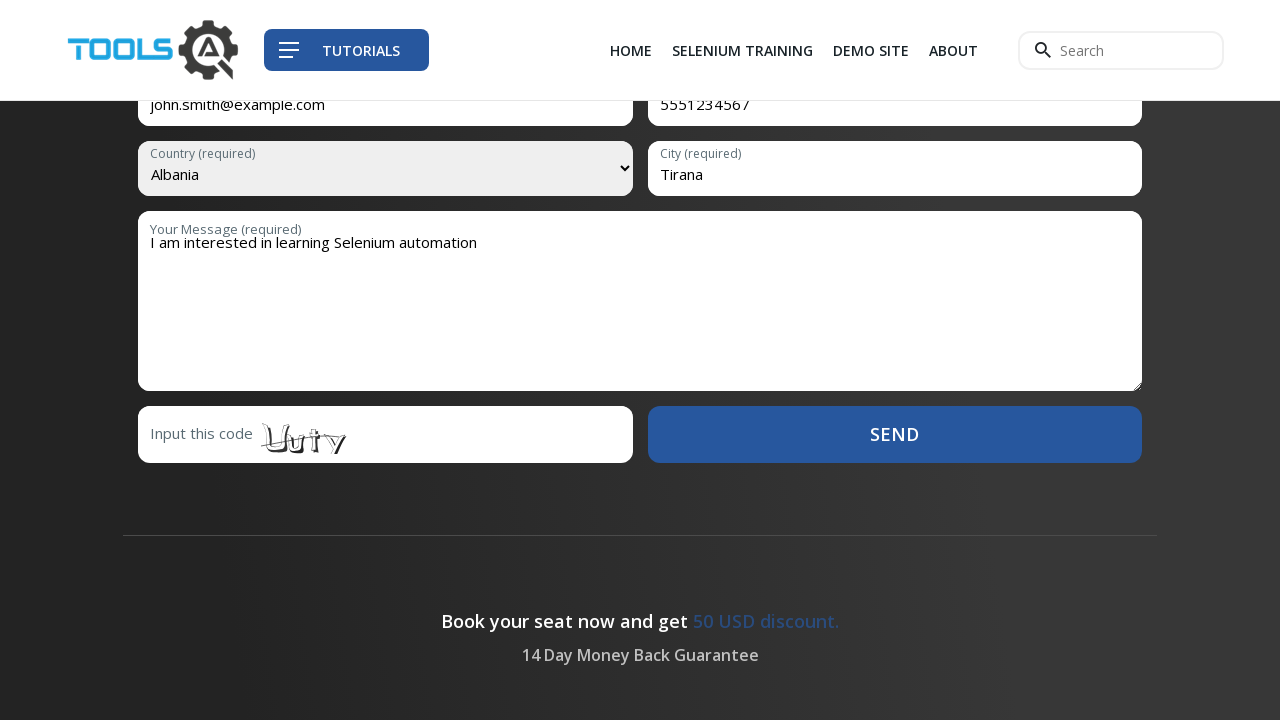

Submitted the enrollment form at (895, 434) on #enroll-form > button
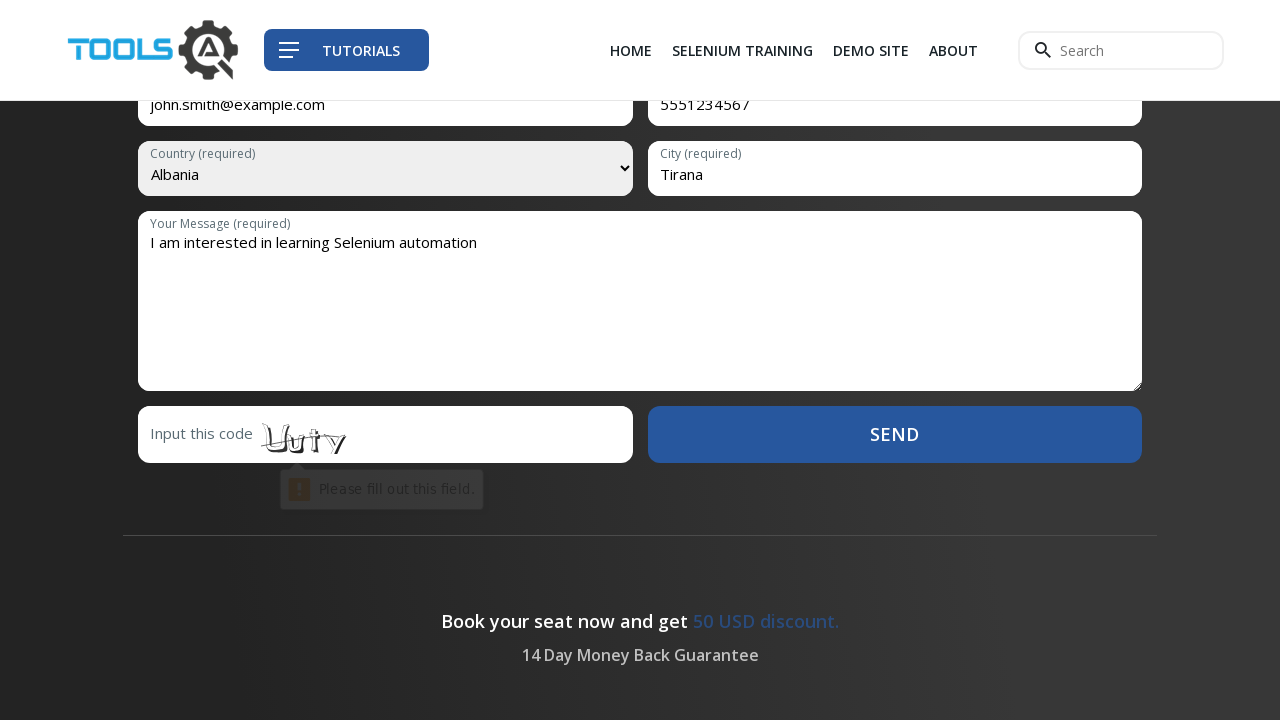

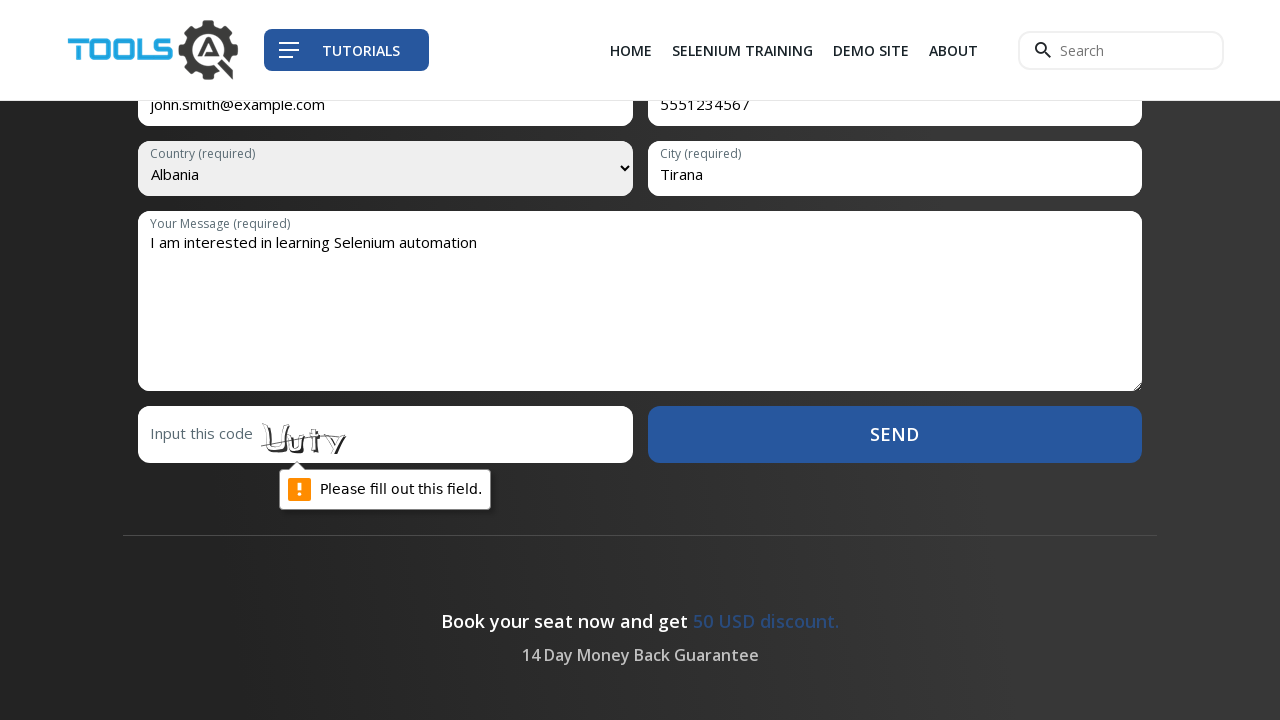